Tests login form validation with empty password - fills username and password, clears only password field, then submits to verify error message

Starting URL: https://www.saucedemo.com/

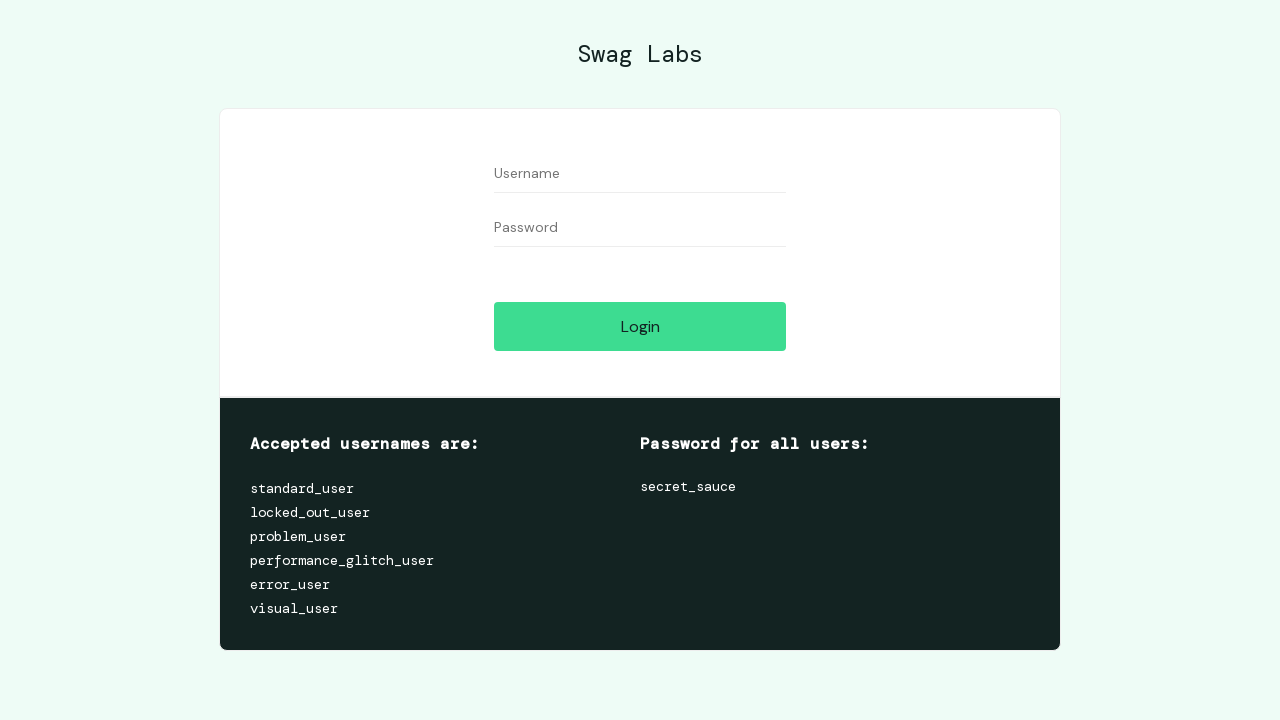

Filled username field with 'standard_user' on #user-name
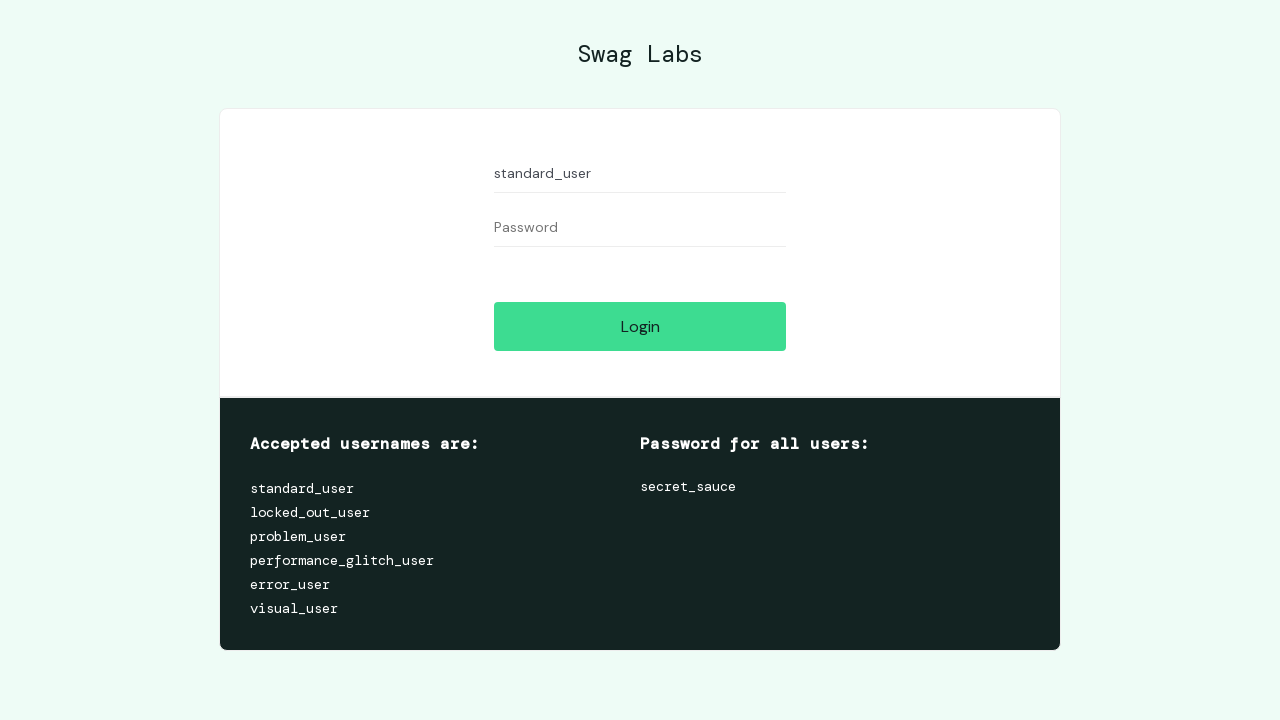

Filled password field with 'testpass789' on #password
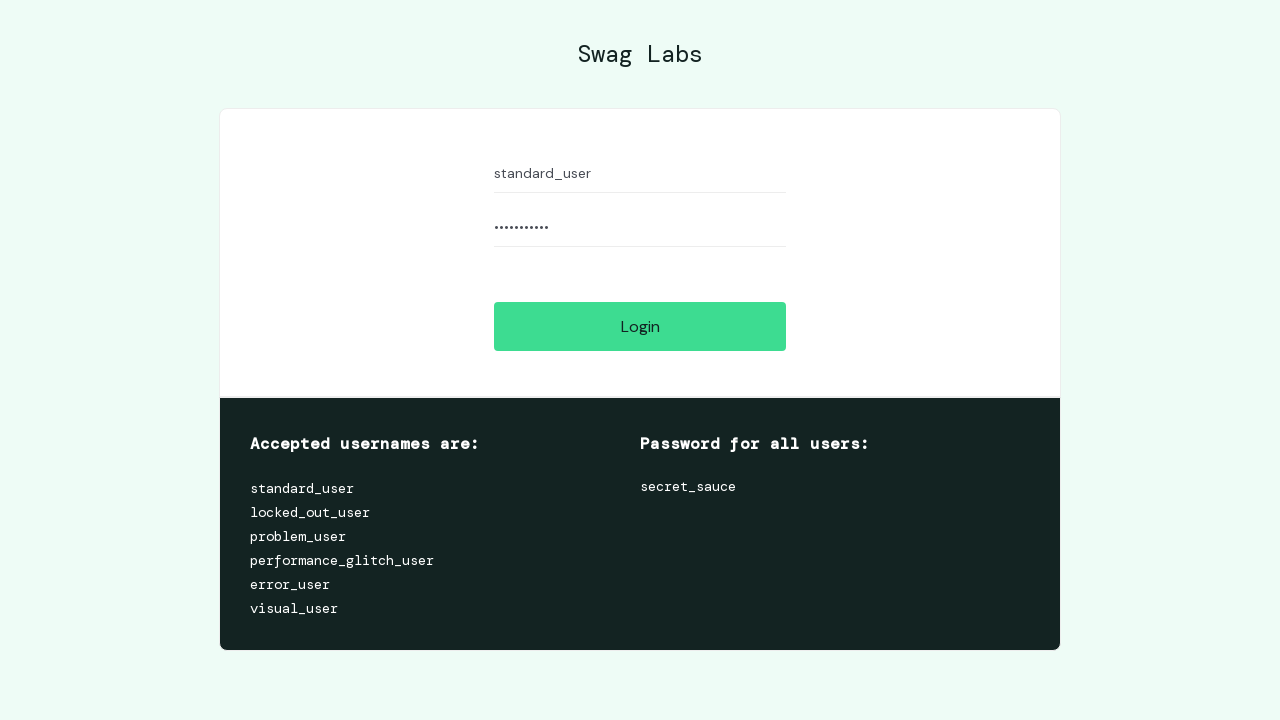

Cleared password field on #password
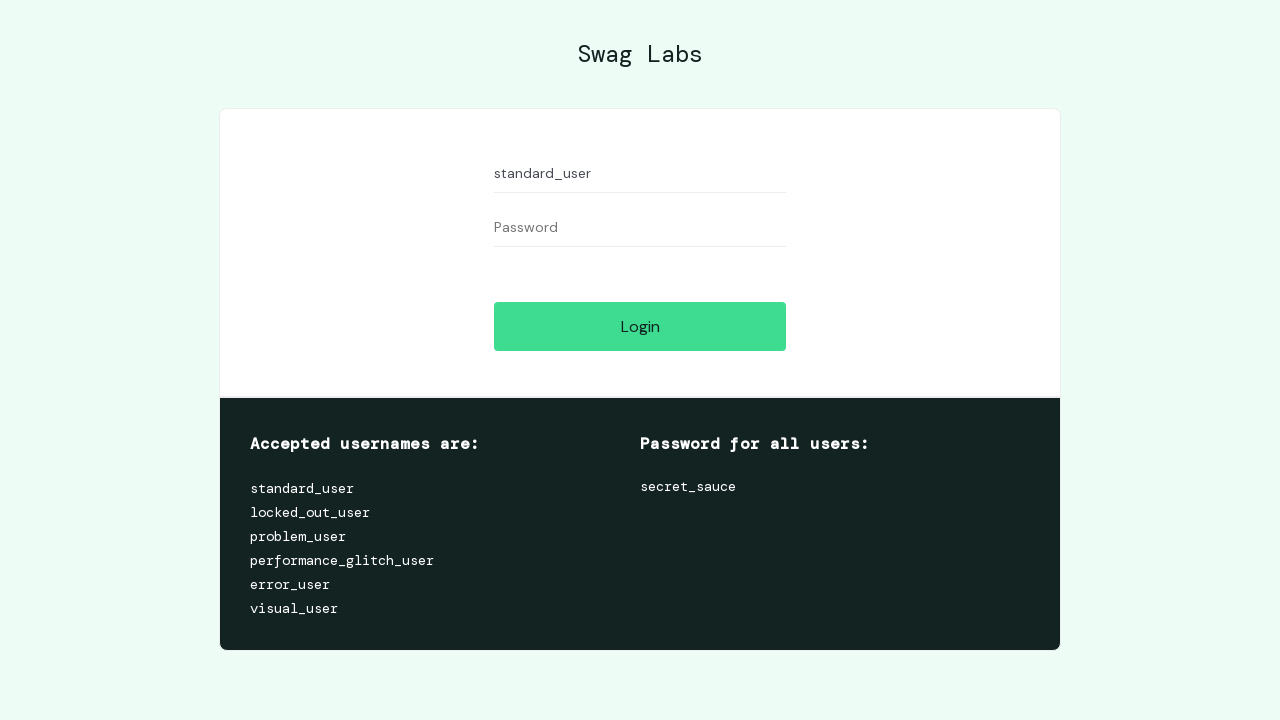

Clicked login button at (640, 326) on #login-button
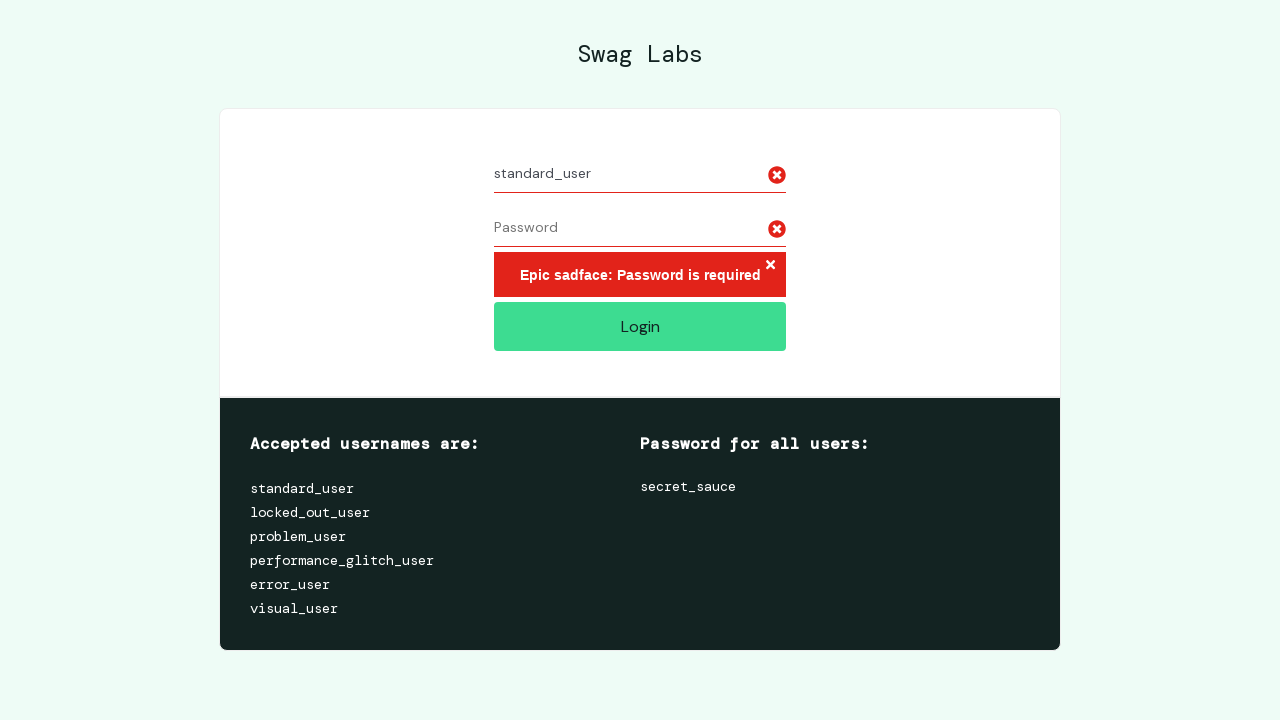

Error message appeared on login form
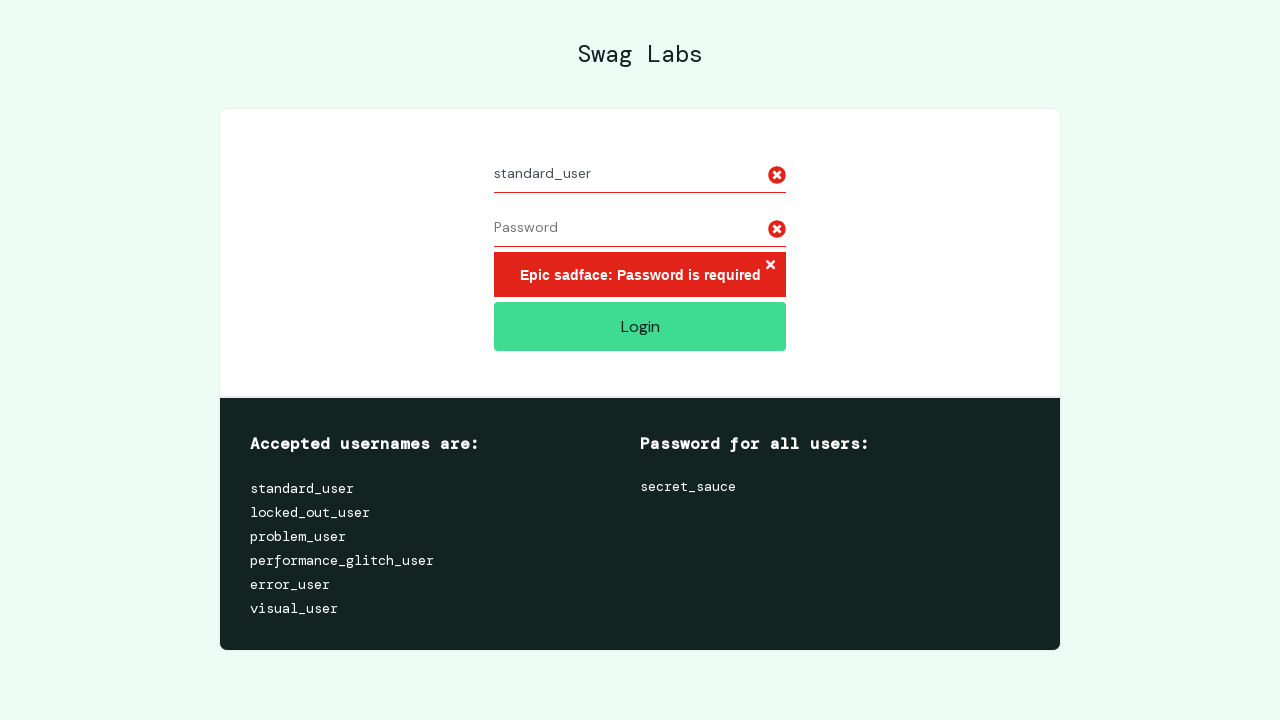

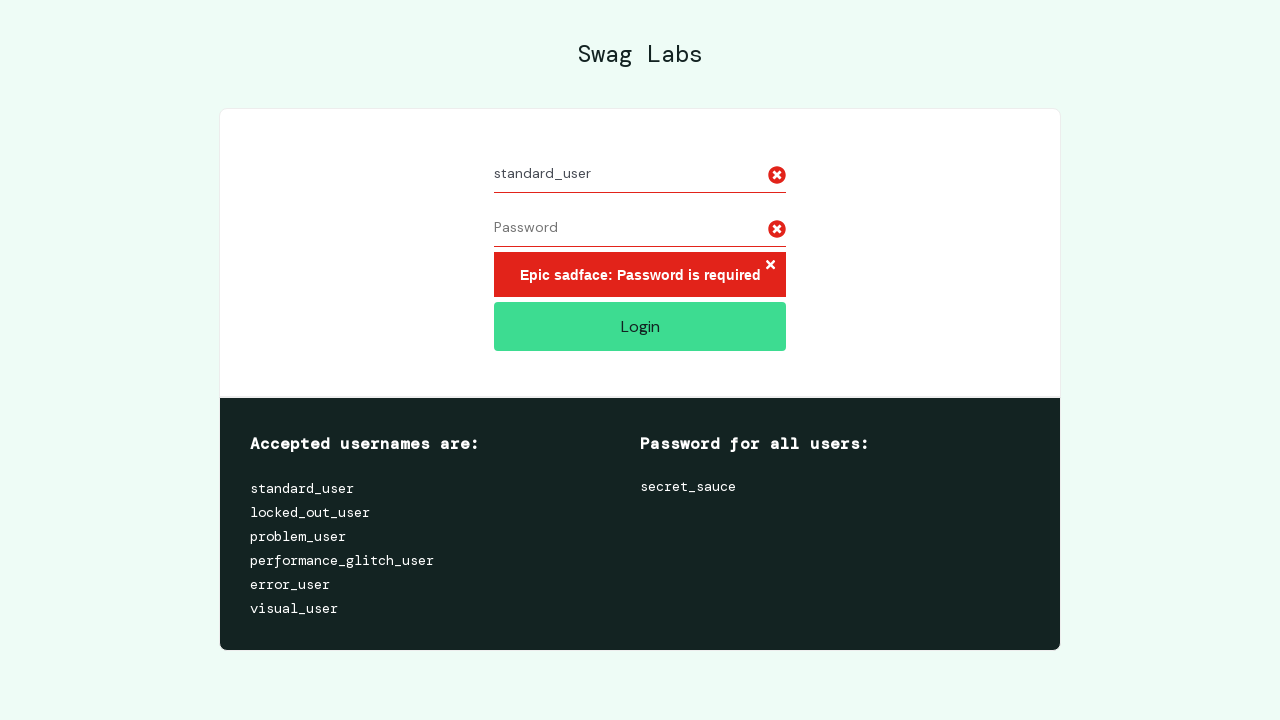